Demonstrates right-click context menu action on a button element using mouse actions

Starting URL: https://swisnl.github.io/jQuery-contextMenu/demo.html

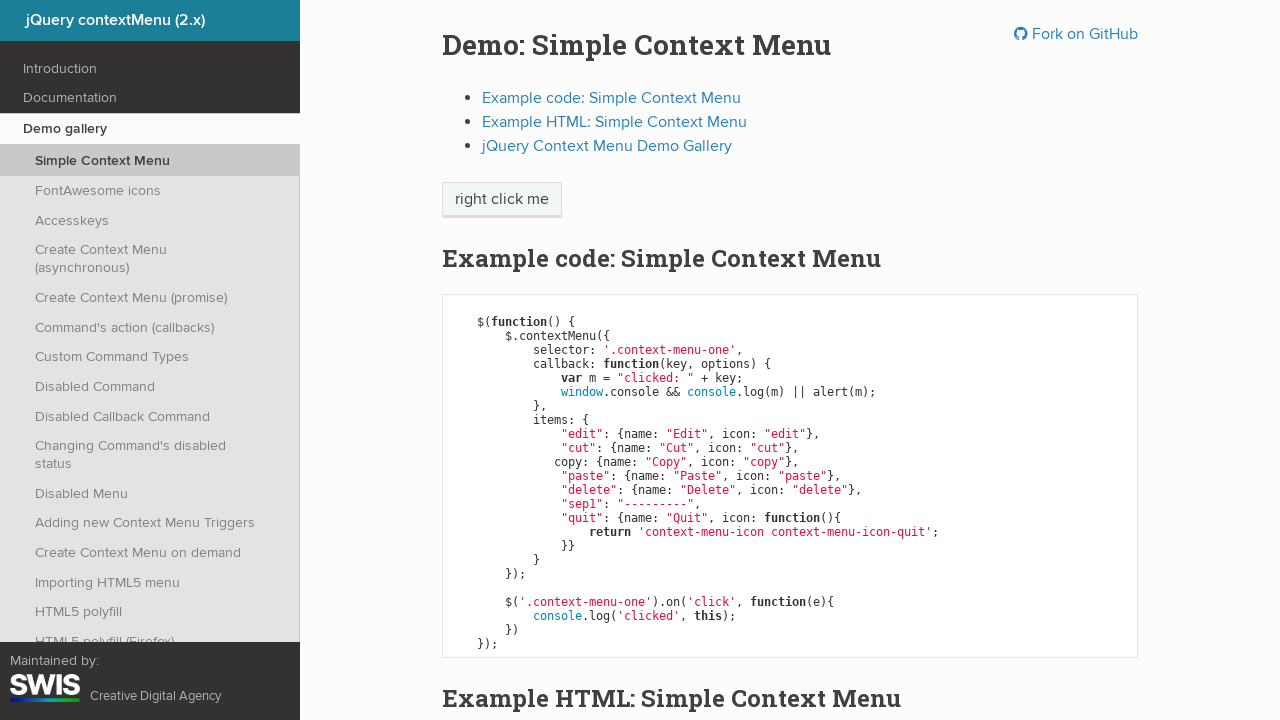

Located the context menu button element
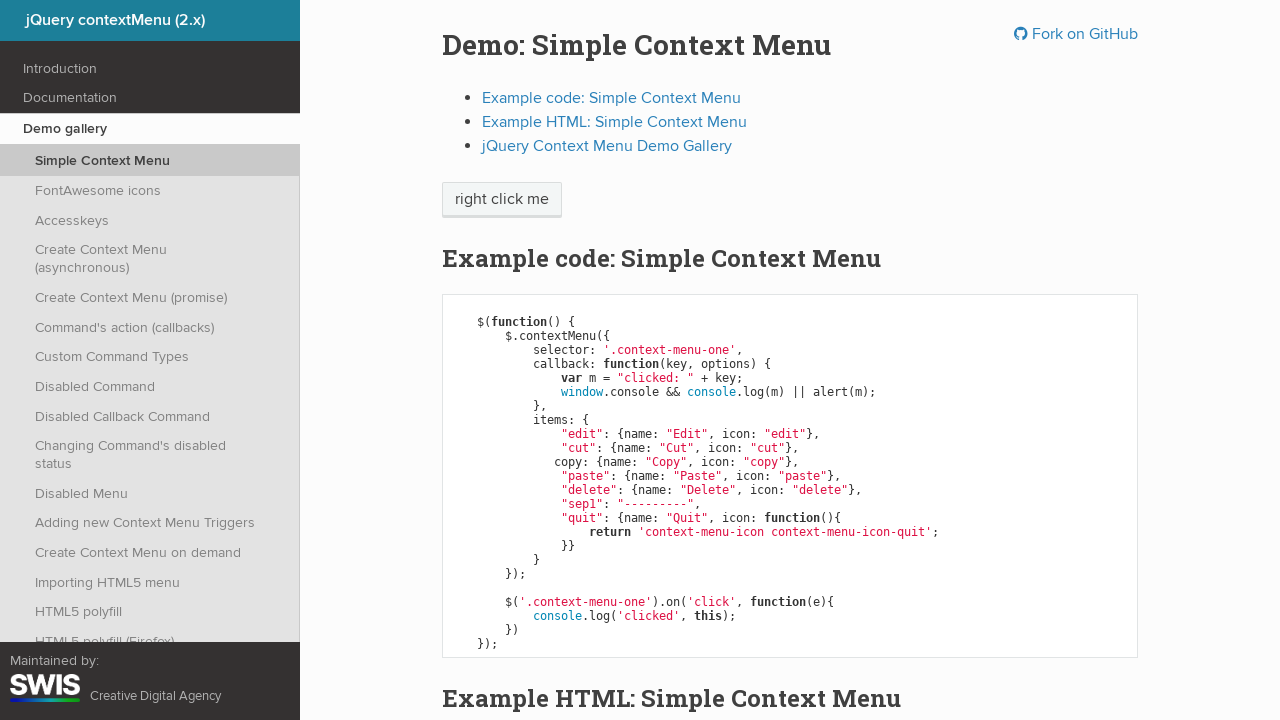

Performed right-click on the context menu button at (502, 200) on xpath=//span[@class='context-menu-one btn btn-neutral']
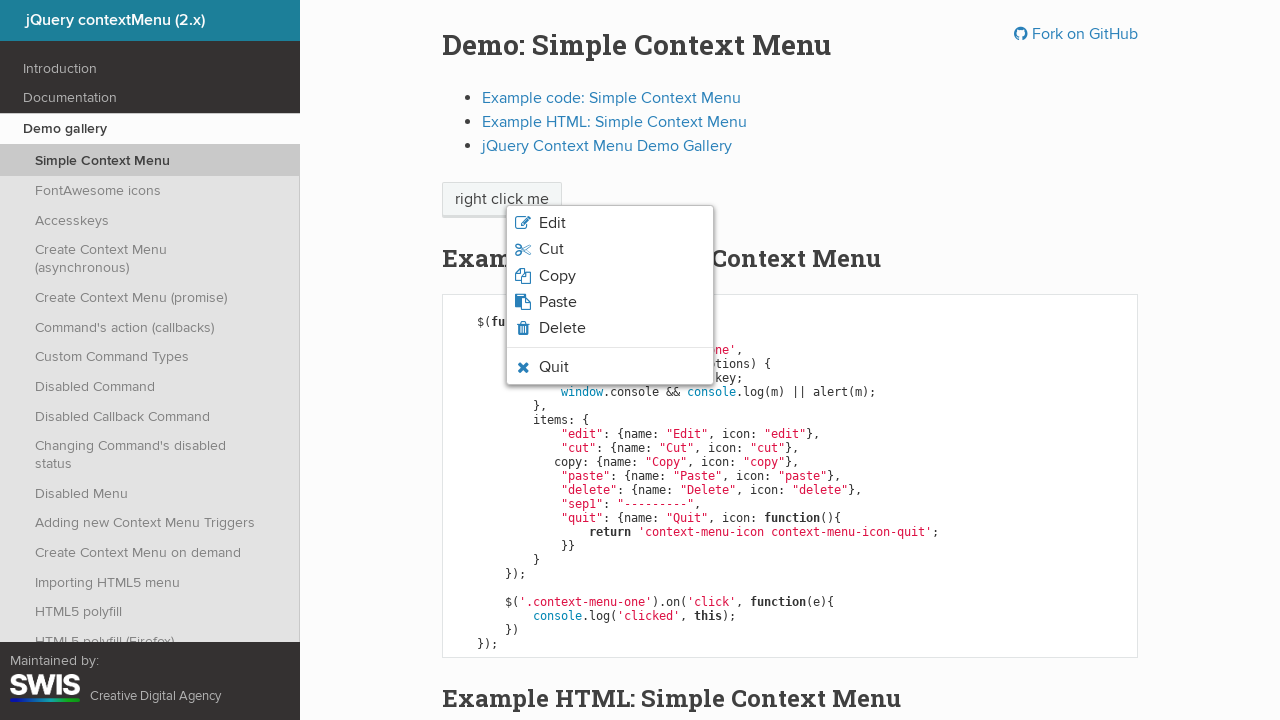

Context menu appeared and became visible
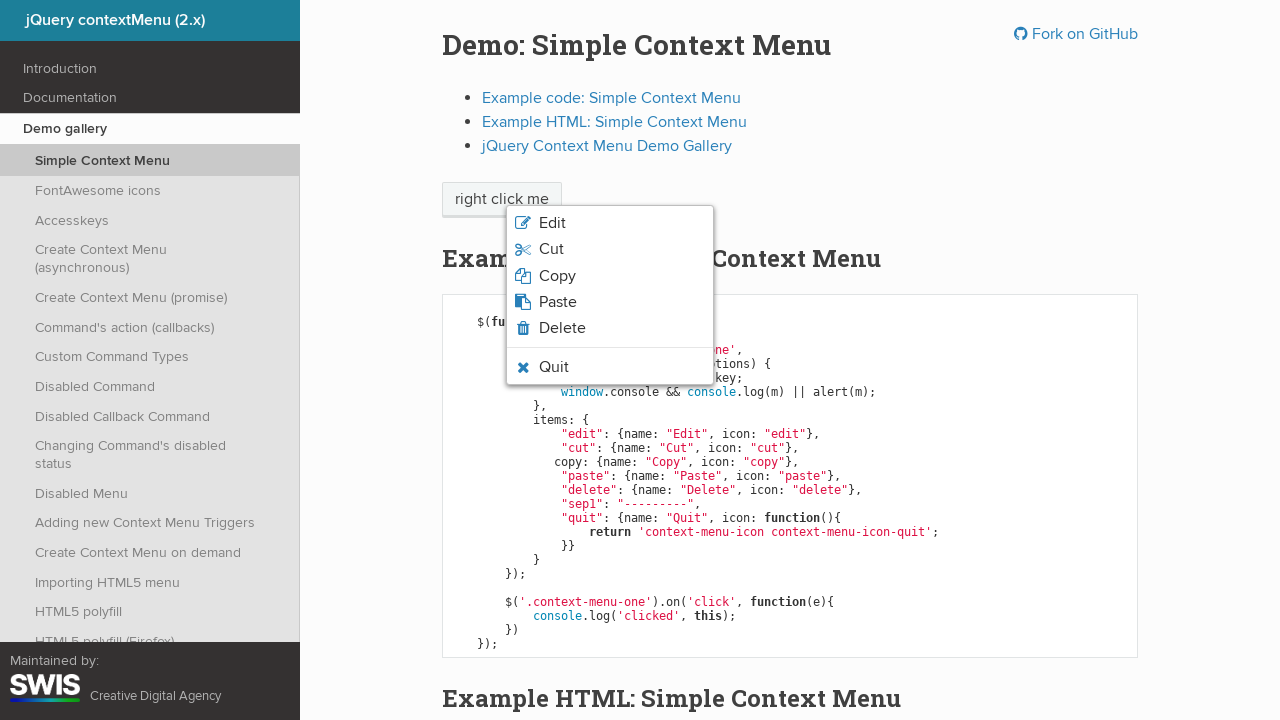

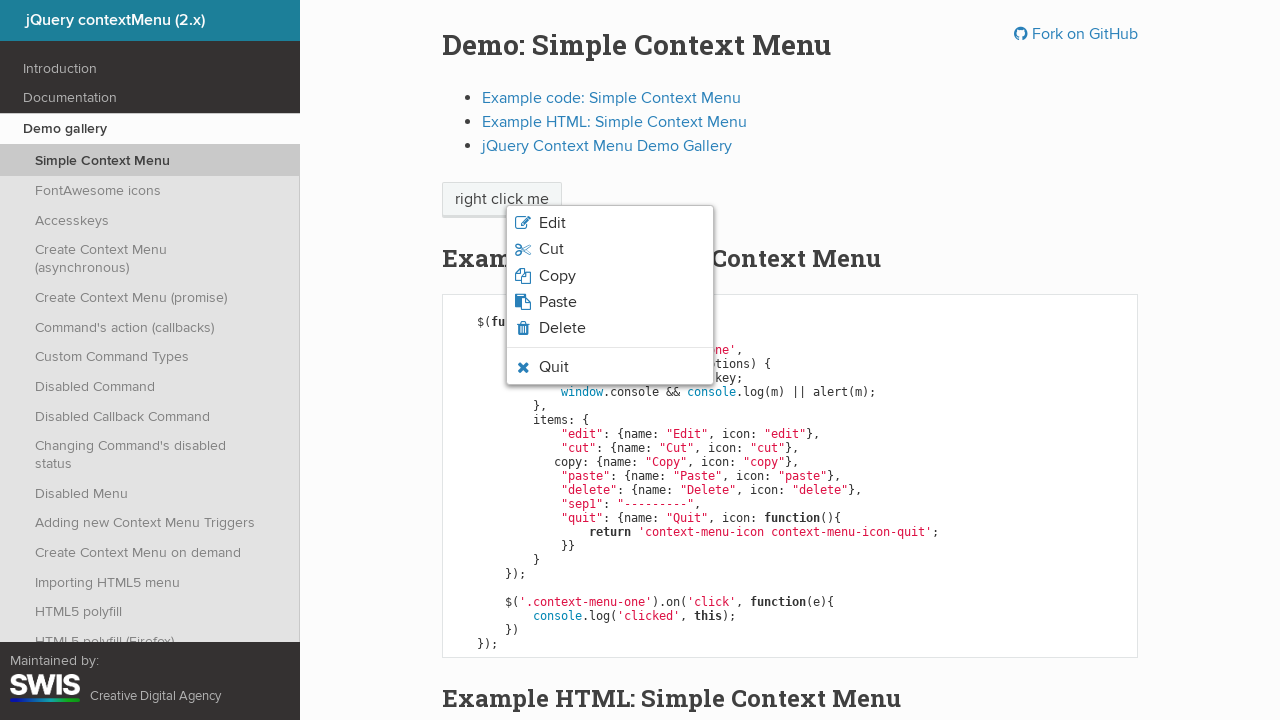